Tests submitting a practice form with missing required fields (first name, gender, mobile number) to verify form validation.

Starting URL: https://demoqa.com/automation-practice-form

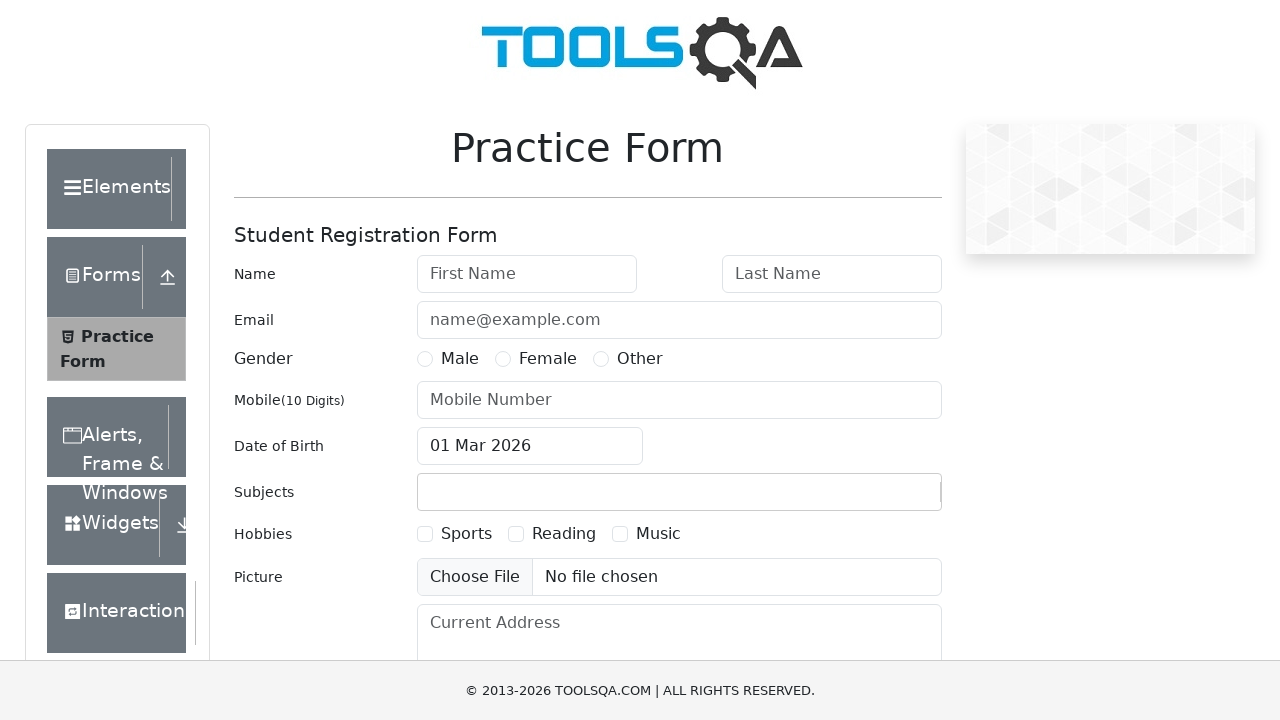

Filled last name field with 'Doe' on #lastName
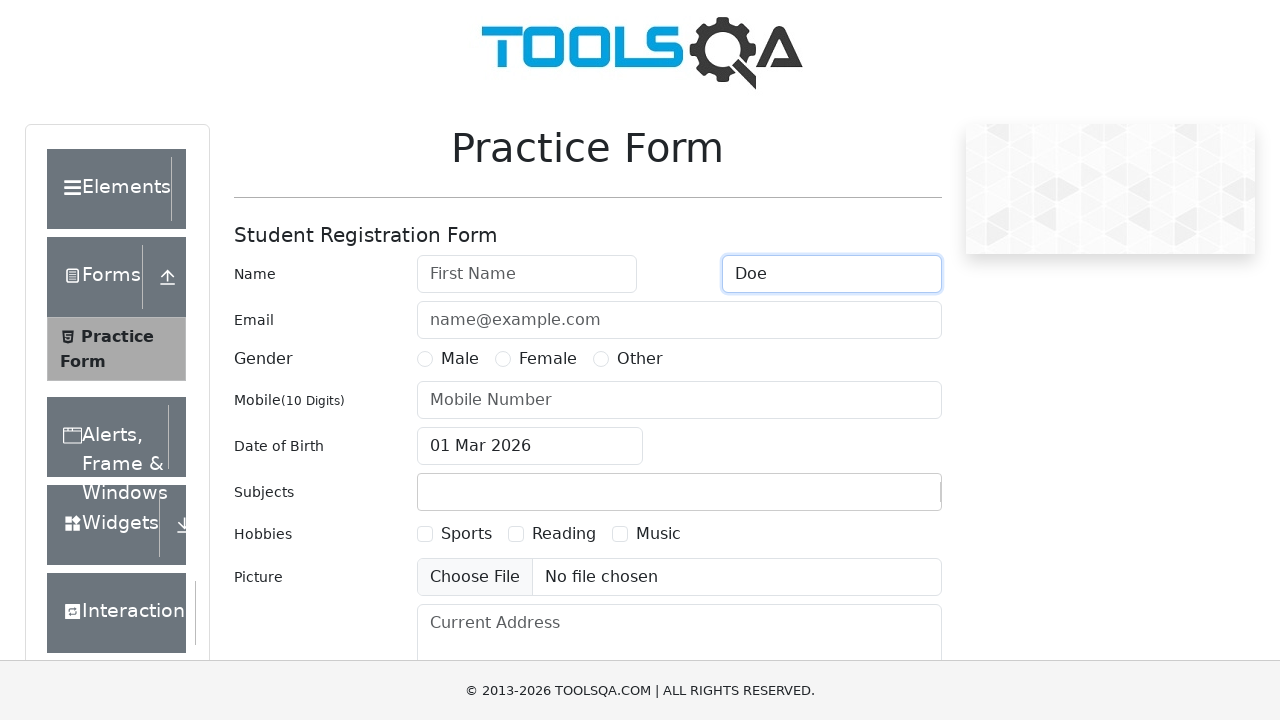

Filled email field with 'john.doe@example.com' on #userEmail
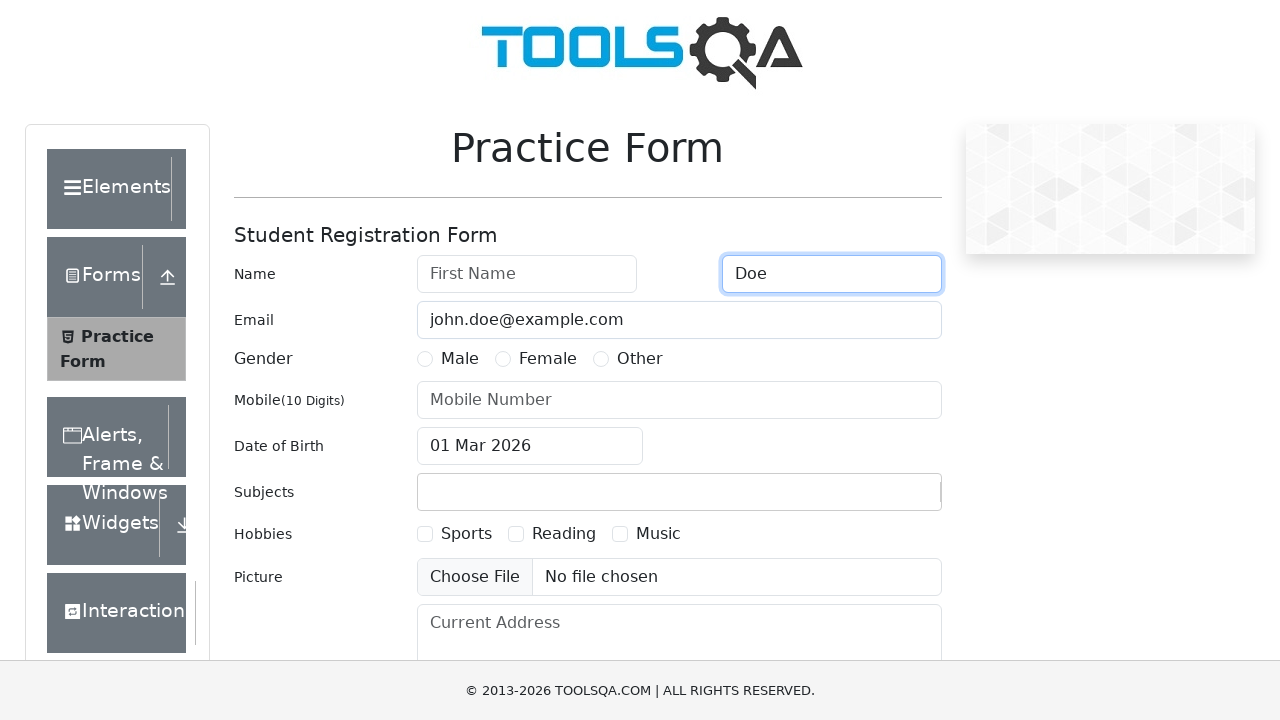

Clicked date of birth input to open datepicker at (530, 446) on #dateOfBirthInput
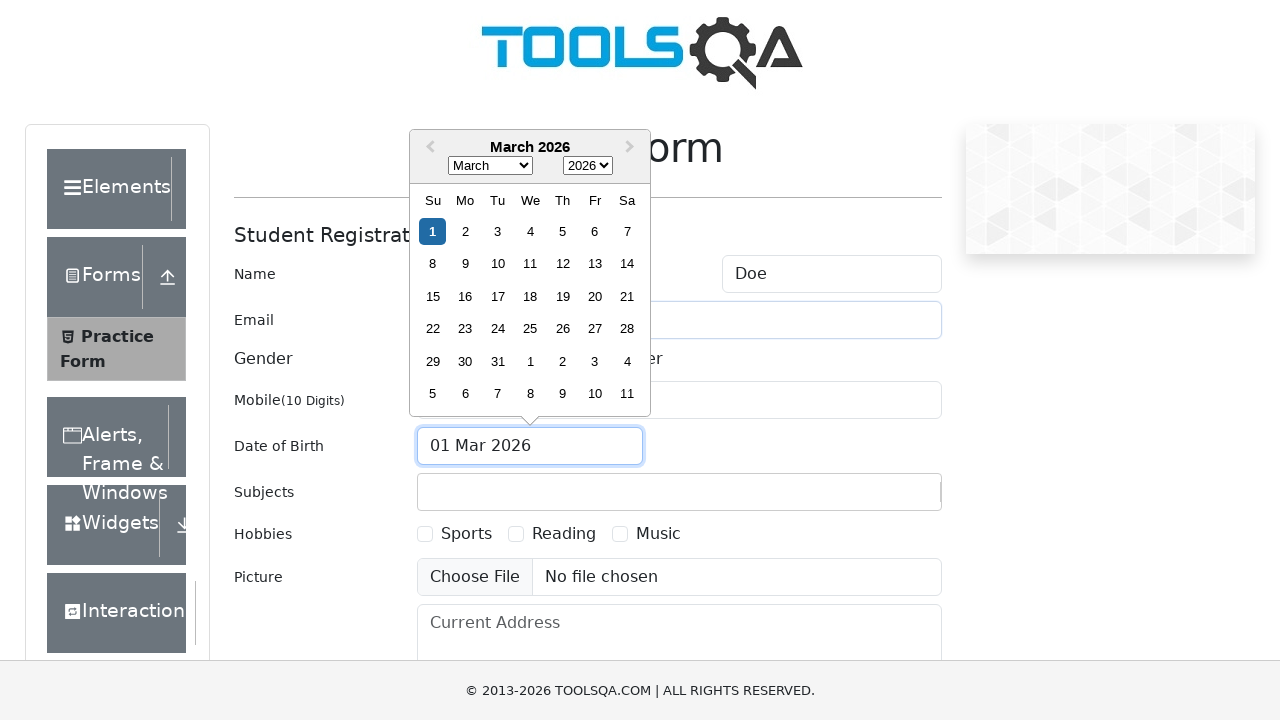

Selected May from month dropdown on .react-datepicker__month-select
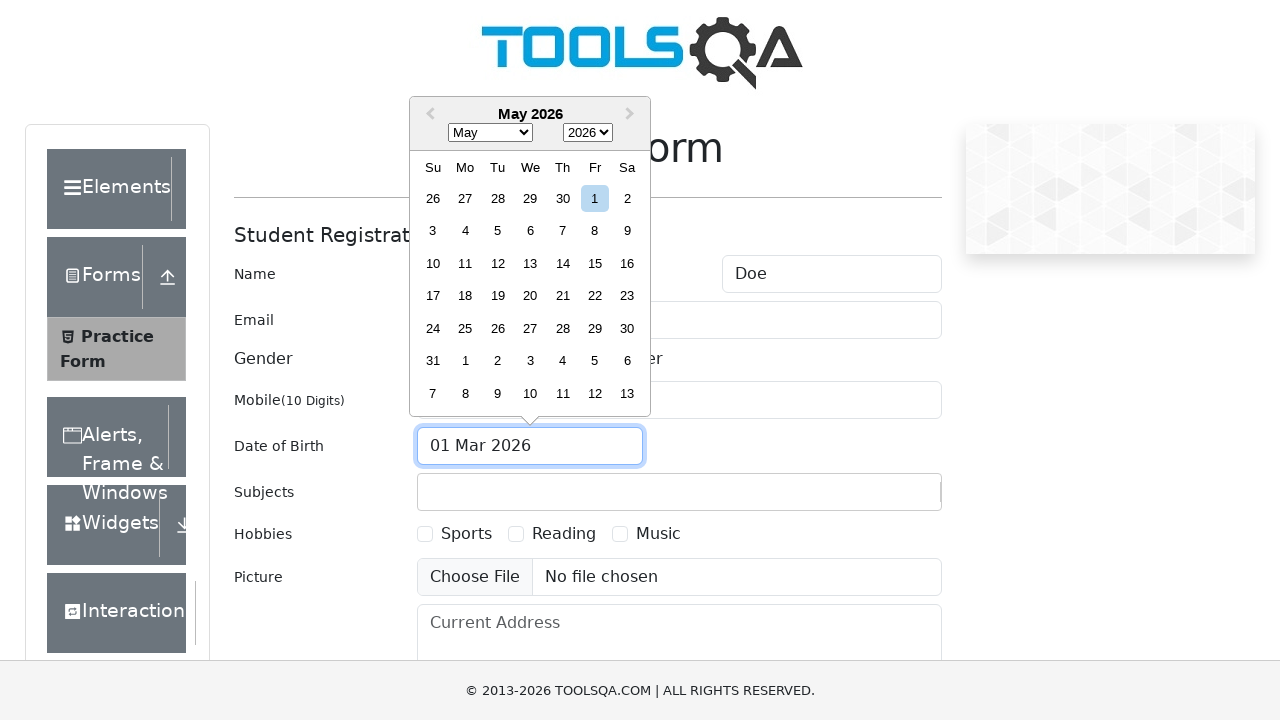

Selected 1995 from year dropdown on .react-datepicker__year-select
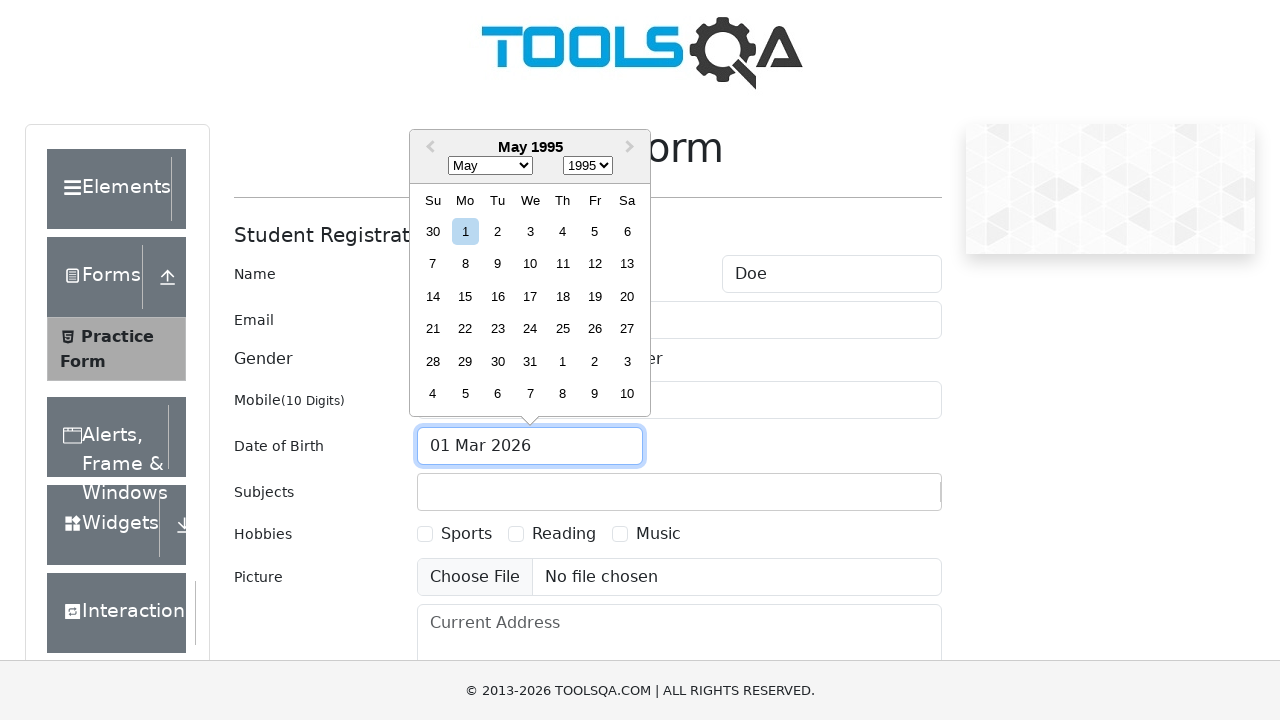

Selected 15th day from datepicker at (465, 296) on .react-datepicker__day--015
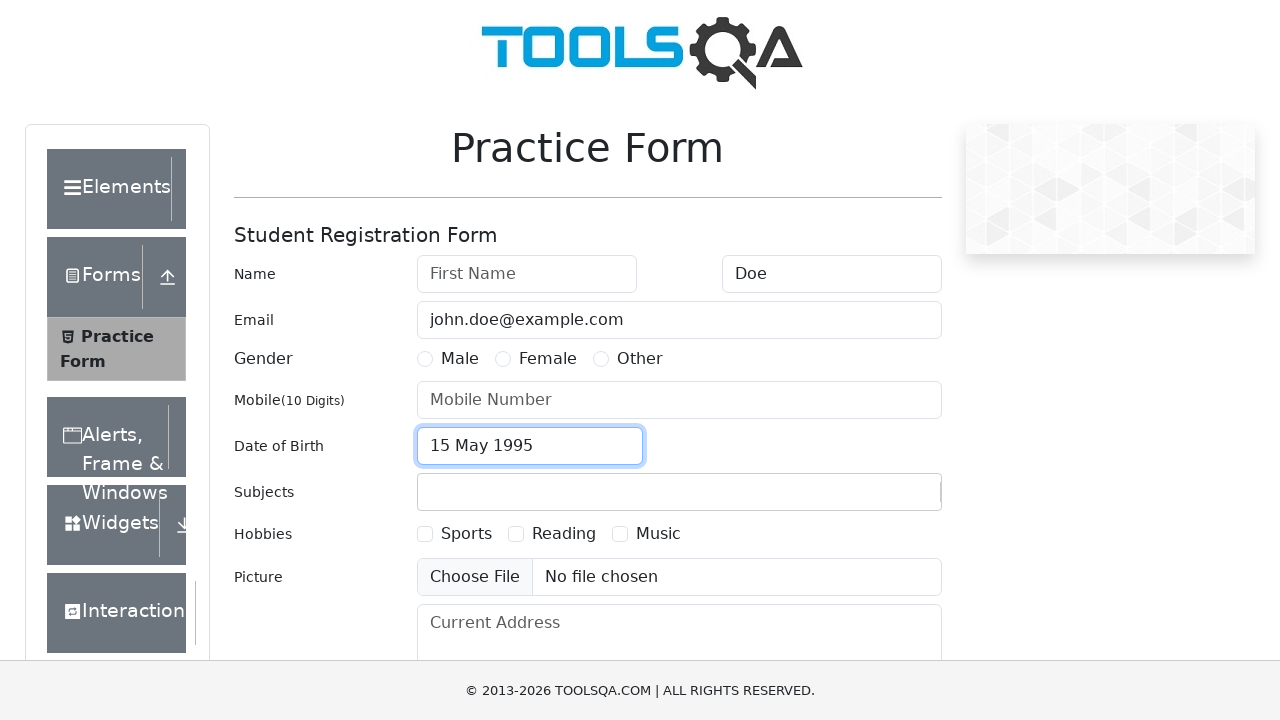

Filled current address field with '123 Main St, City, Country' on #currentAddress
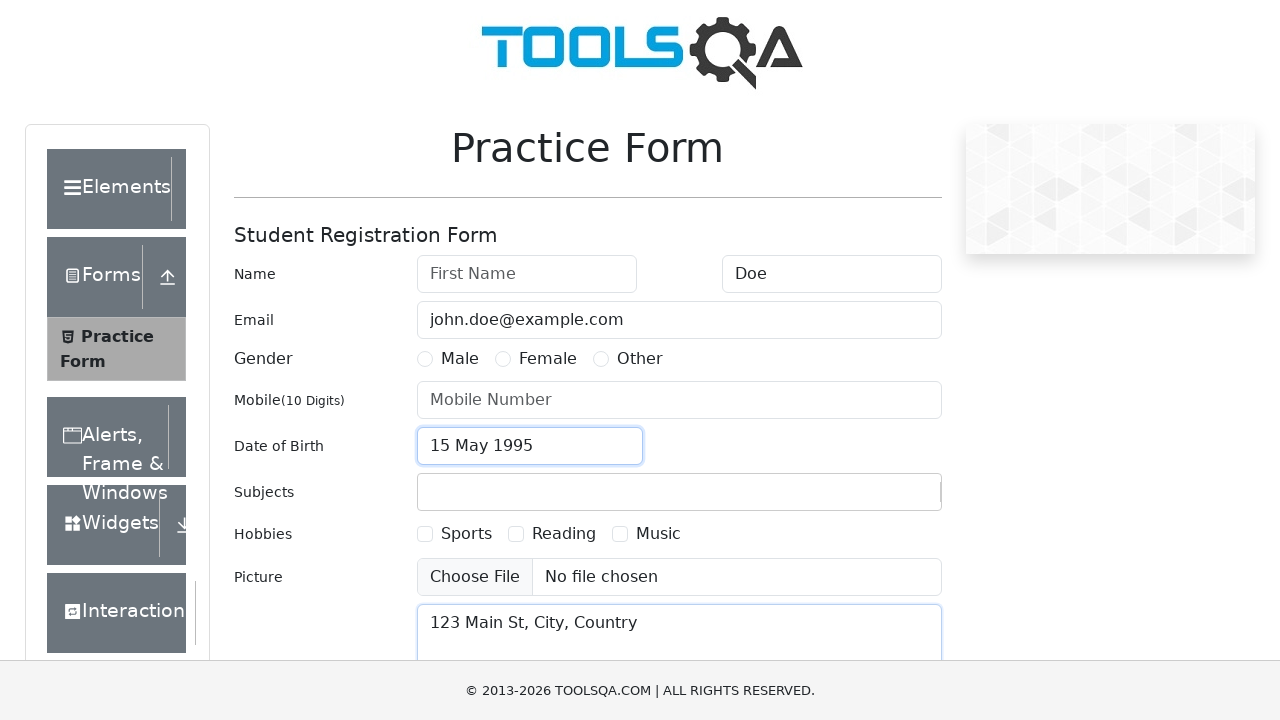

Clicked submit button to attempt form submission with missing required fields at (885, 499) on #submit
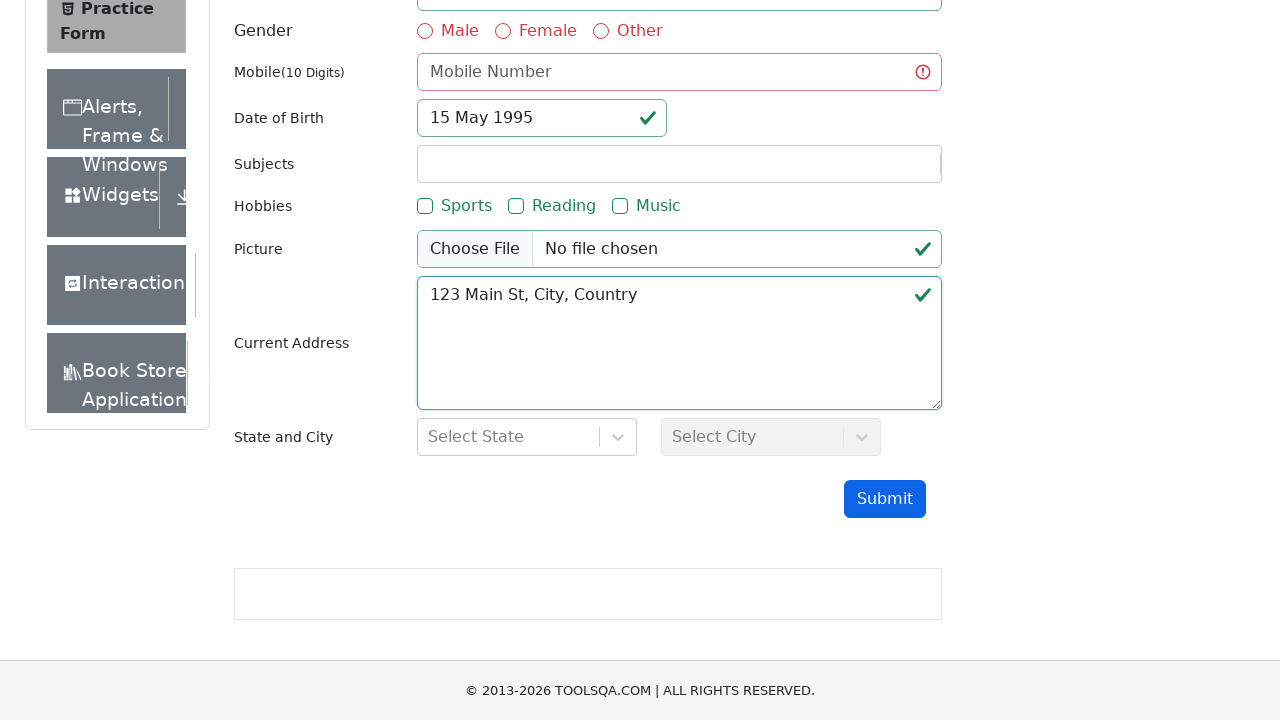

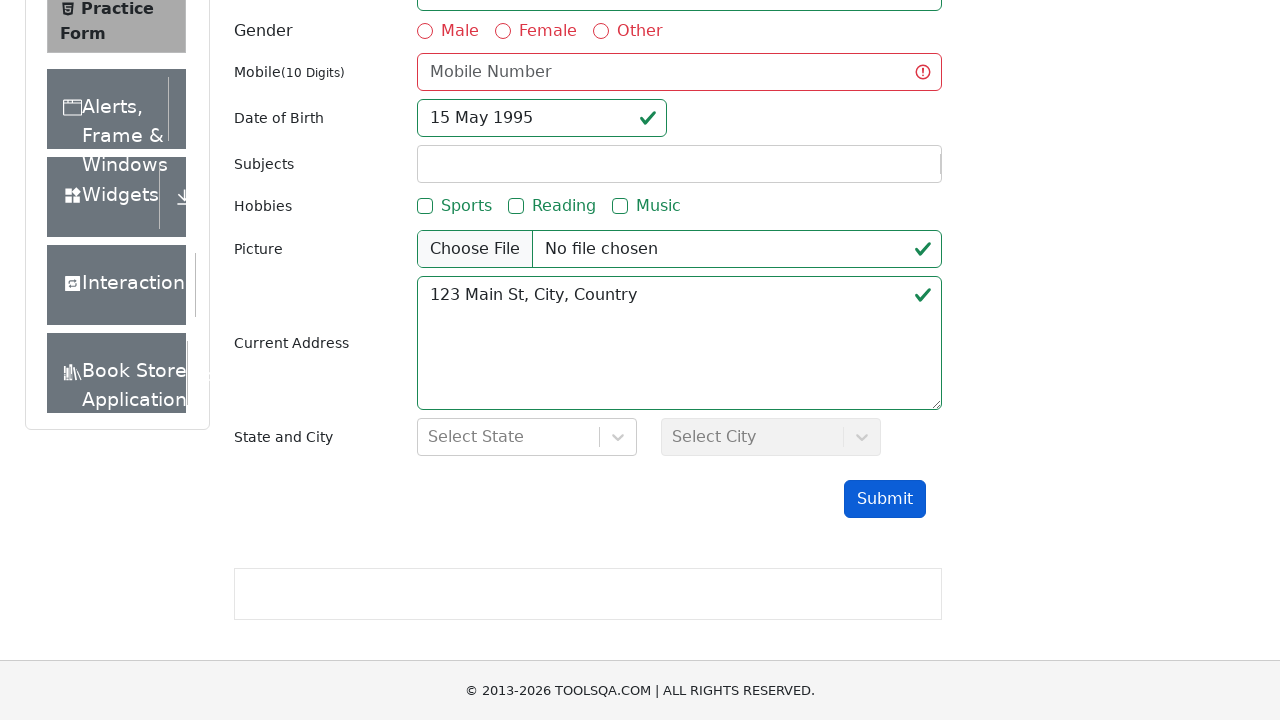